Tests unmarking todo items as complete by unchecking their checkboxes

Starting URL: https://demo.playwright.dev/todomvc

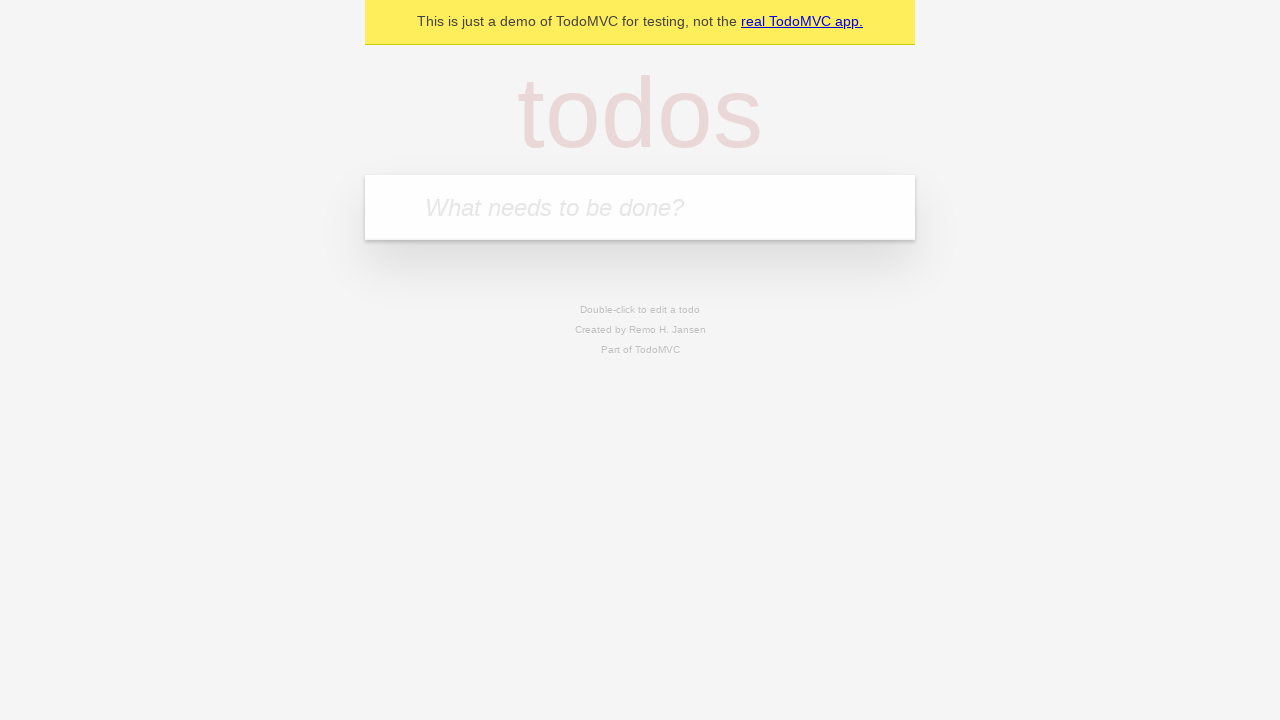

Filled todo input with 'buy some cheese' on internal:attr=[placeholder="What needs to be done?"i]
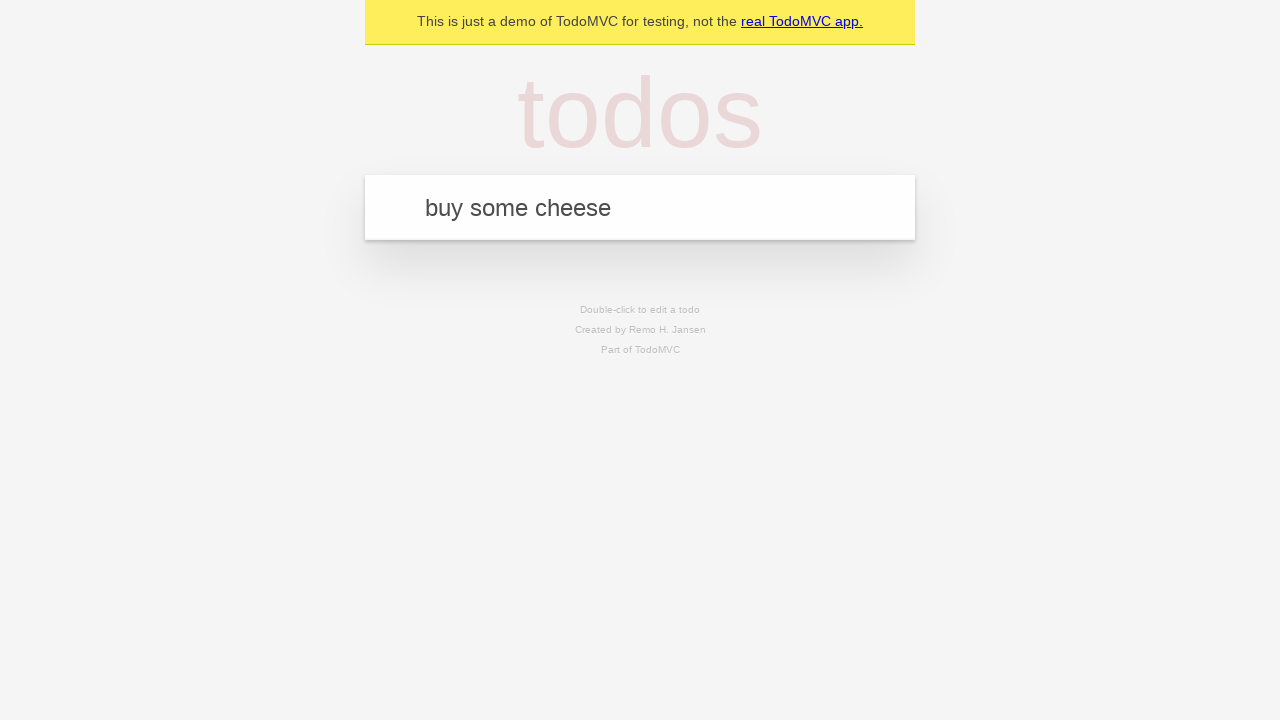

Pressed Enter to add first todo item on internal:attr=[placeholder="What needs to be done?"i]
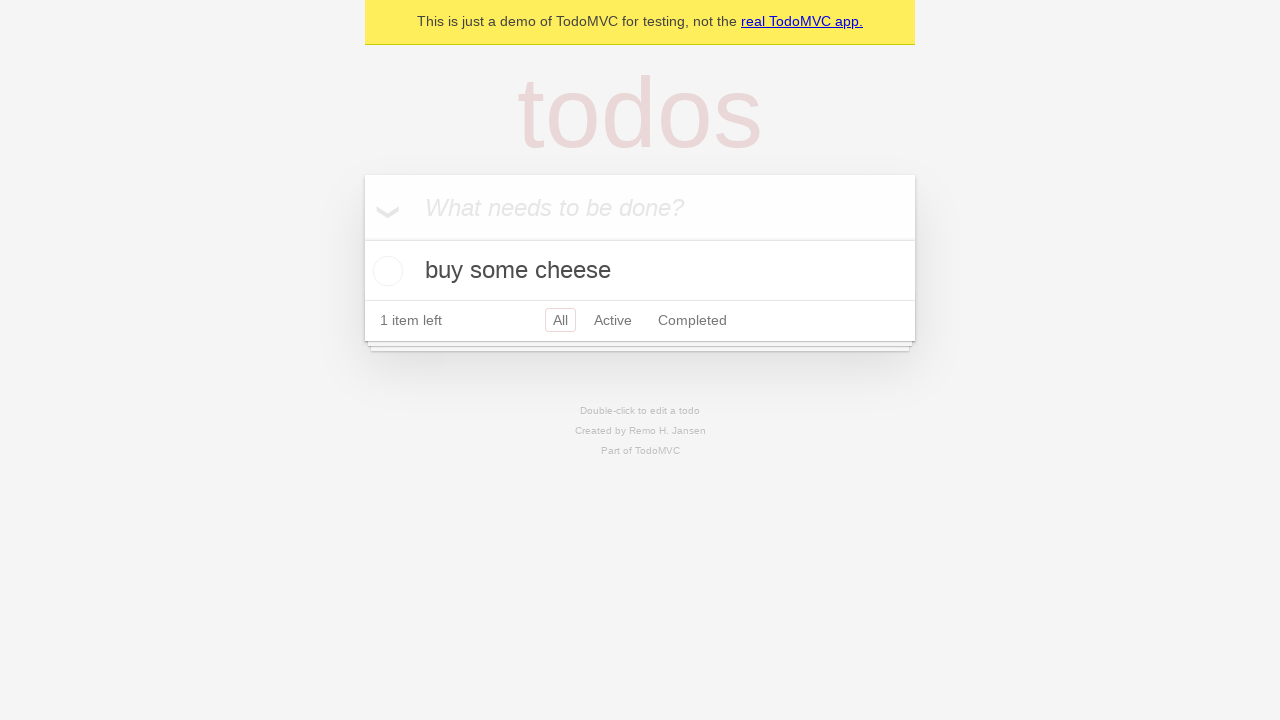

Filled todo input with 'feed the cat' on internal:attr=[placeholder="What needs to be done?"i]
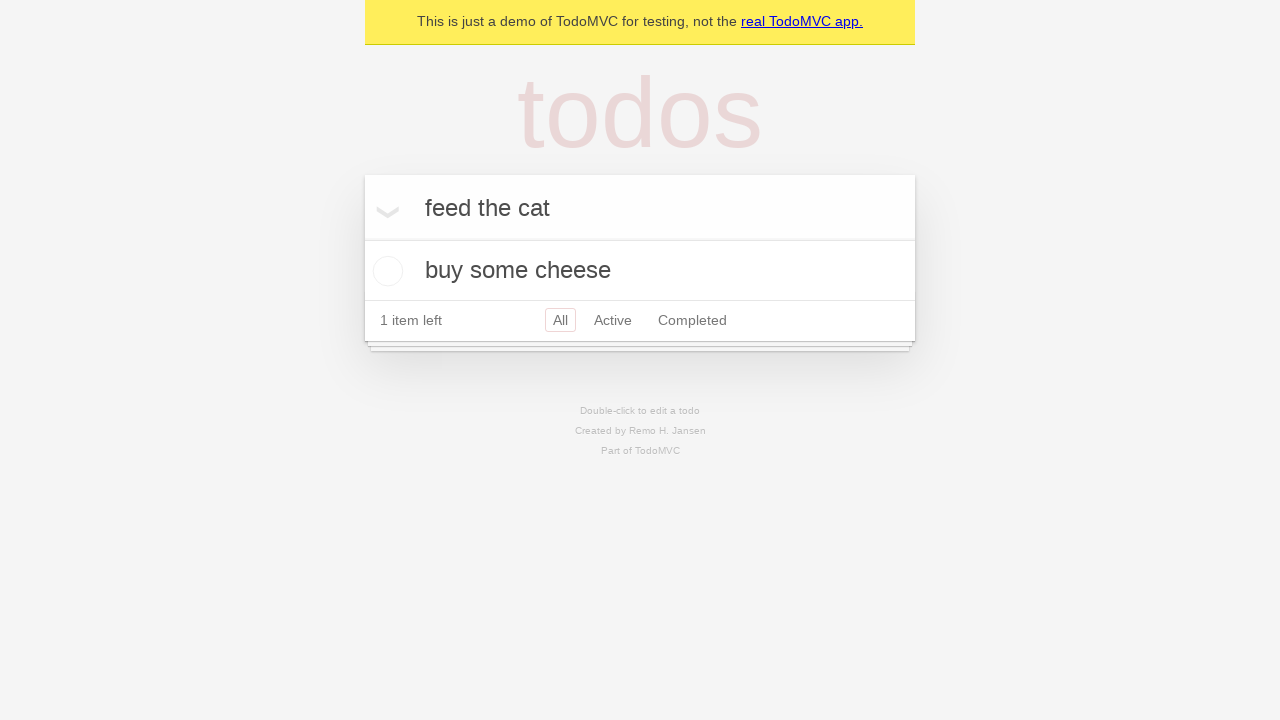

Pressed Enter to add second todo item on internal:attr=[placeholder="What needs to be done?"i]
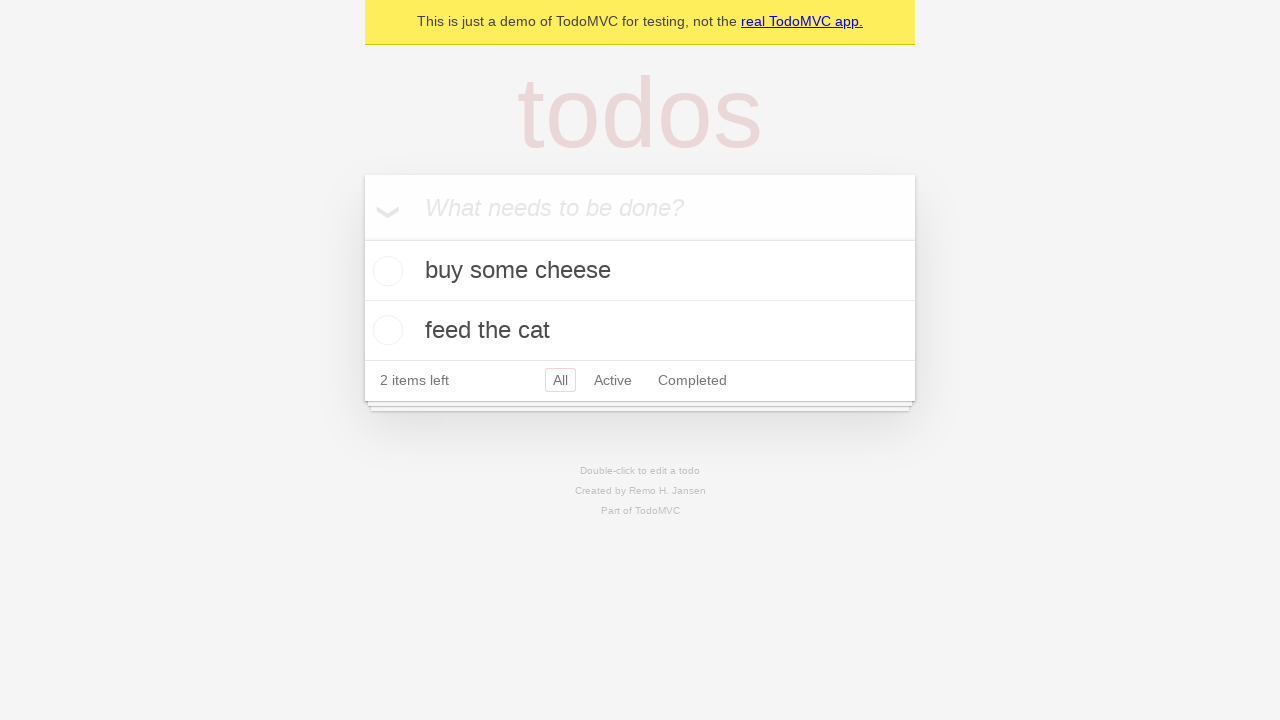

Checked the first todo item at (385, 271) on internal:testid=[data-testid="todo-item"s] >> nth=0 >> internal:role=checkbox
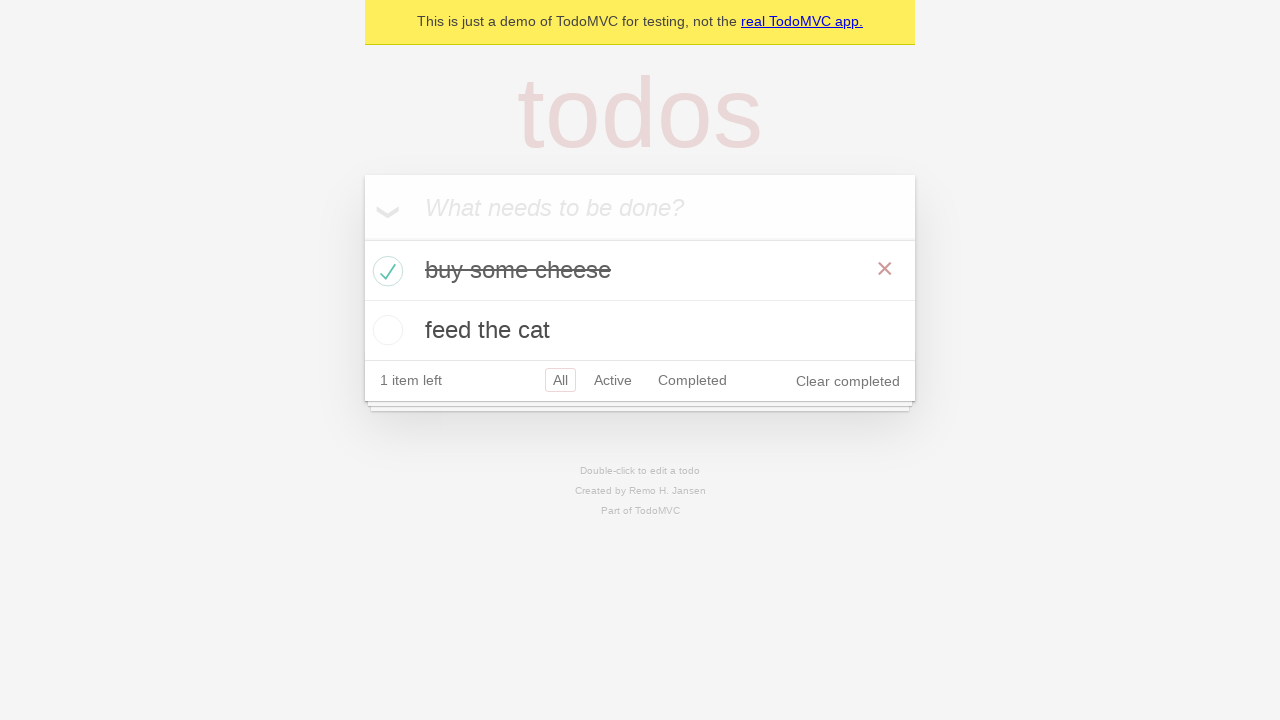

Unchecked the first todo item to mark it as incomplete at (385, 271) on internal:testid=[data-testid="todo-item"s] >> nth=0 >> internal:role=checkbox
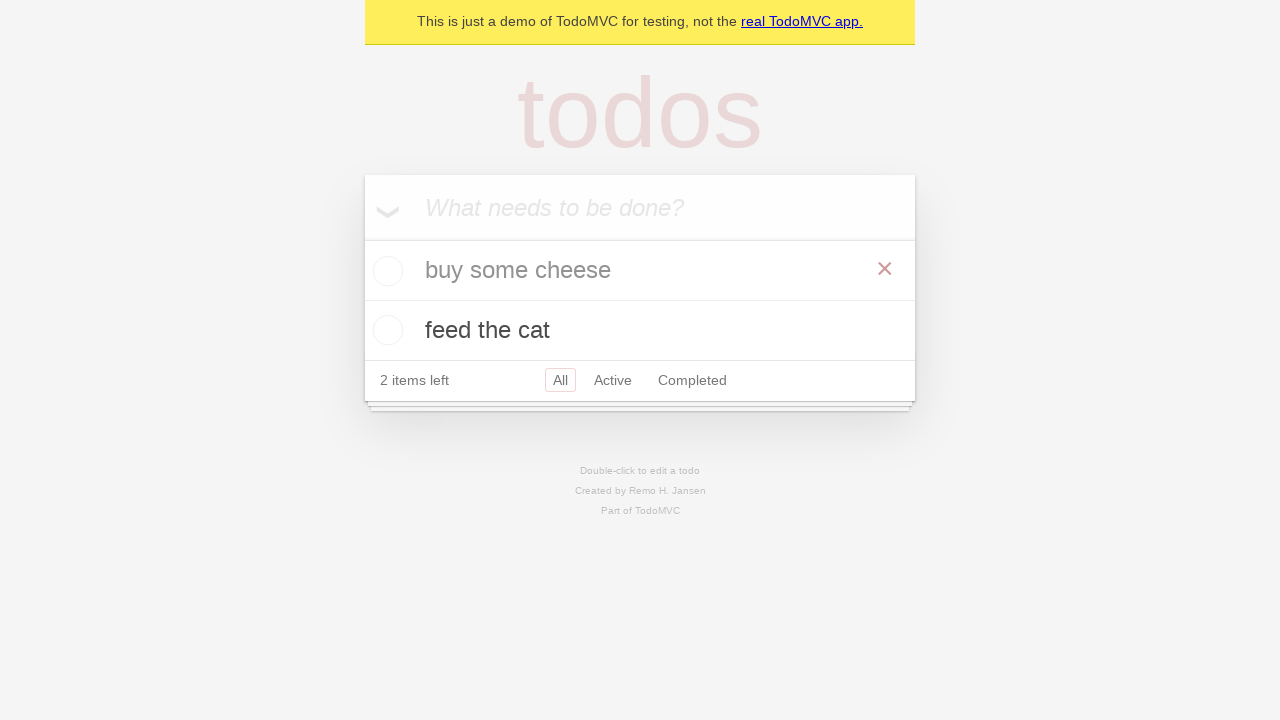

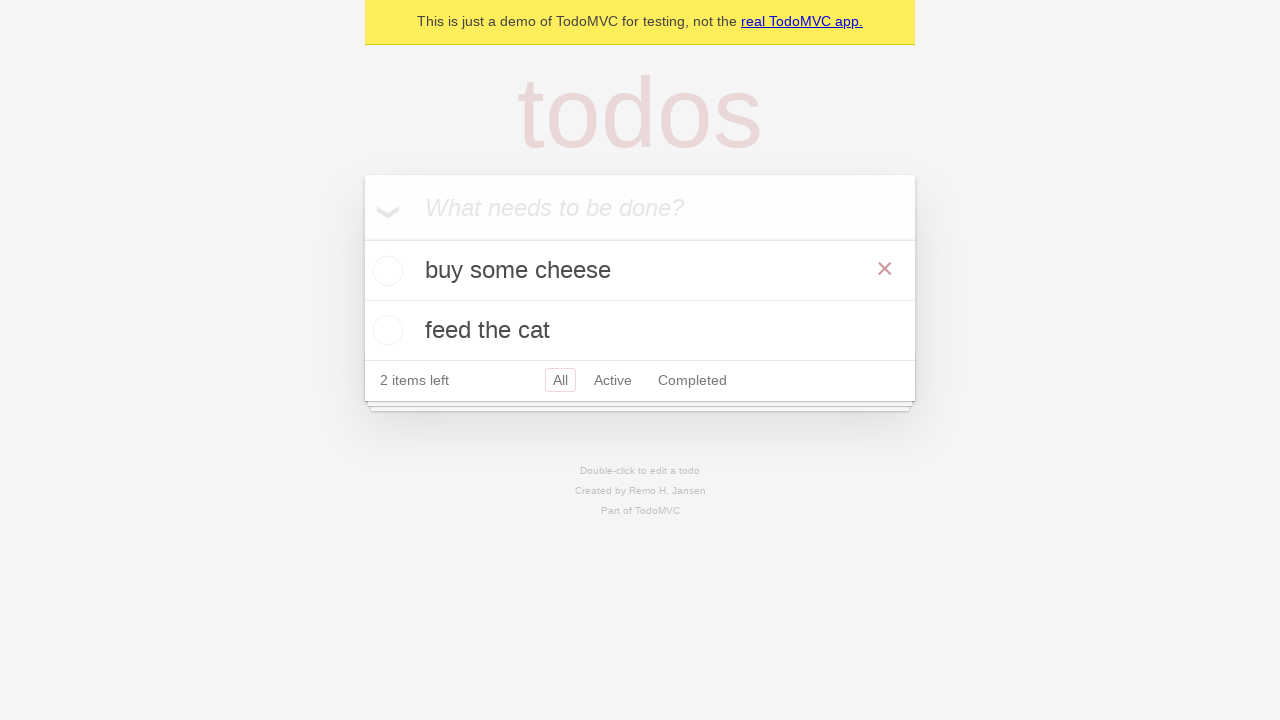